Tests mobile navigation on an Angular demo app by emulating a mobile device viewport, clicking the hamburger menu toggle, and navigating to the Library section.

Starting URL: https://rahulshettyacademy.com/angularAppdemo/

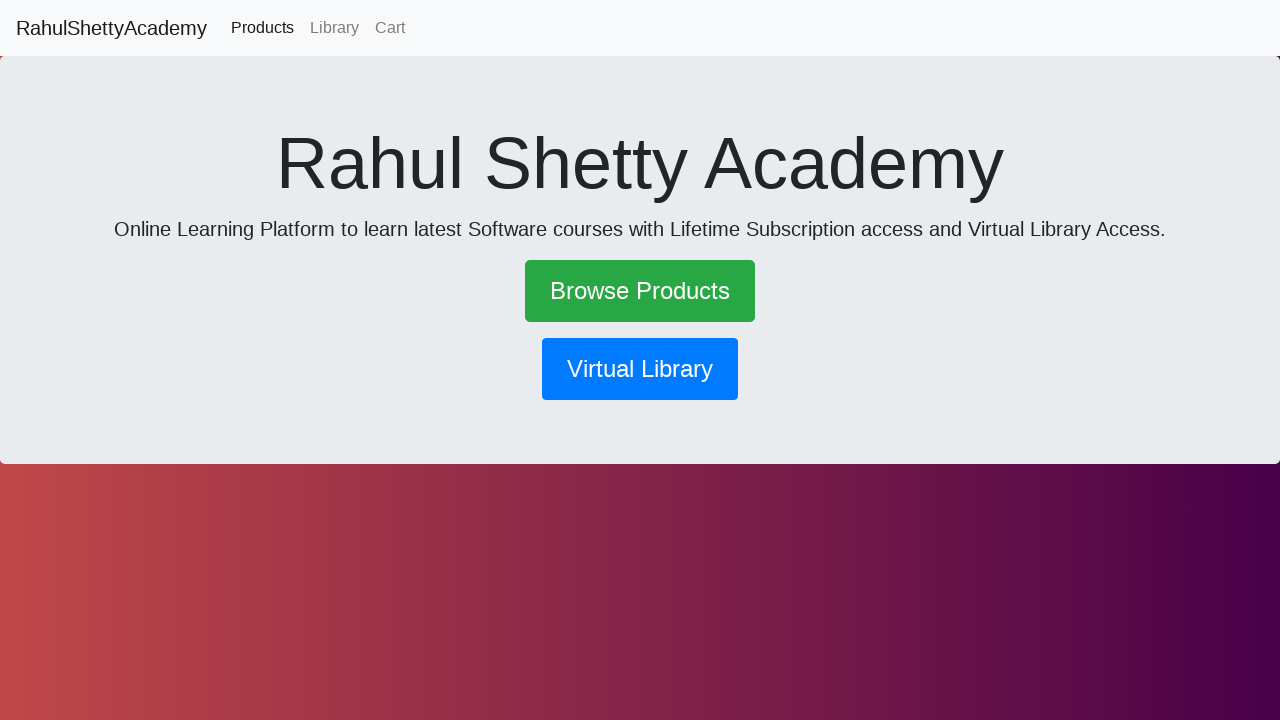

Set viewport to mobile size (600x1000)
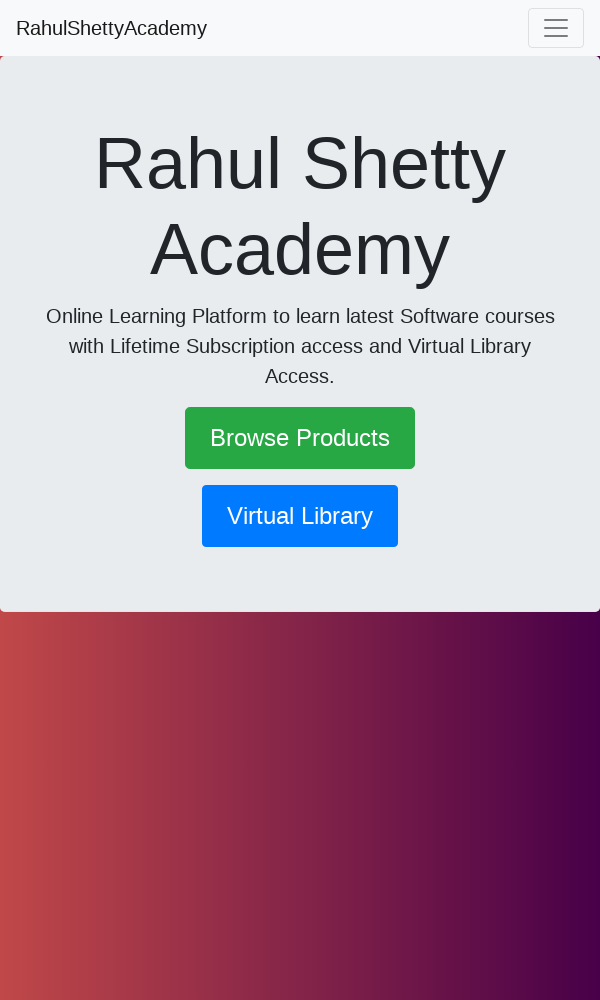

Clicked hamburger menu toggle icon at (556, 28) on .navbar-toggler-icon
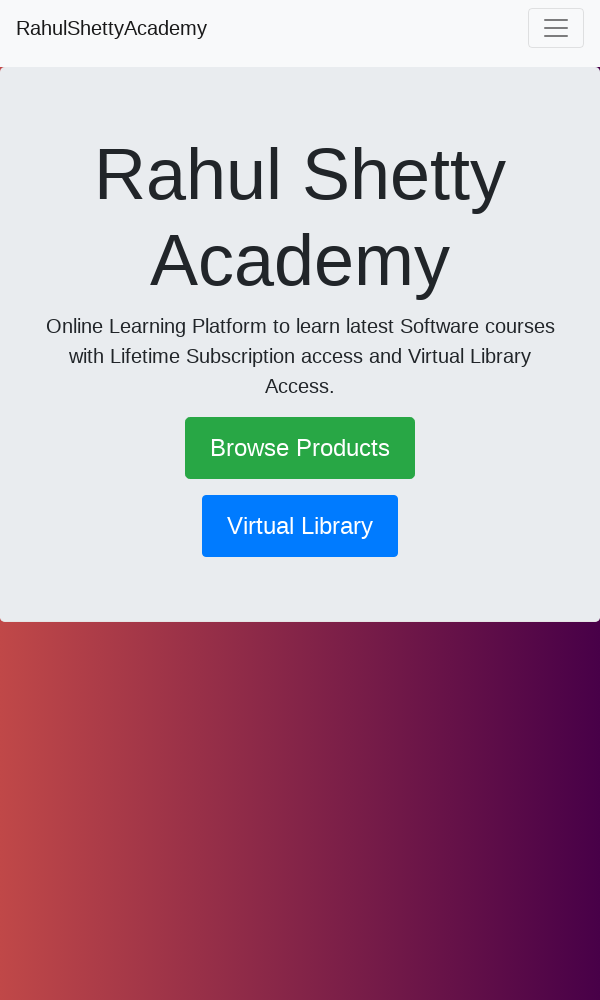

Waited for navigation menu to appear
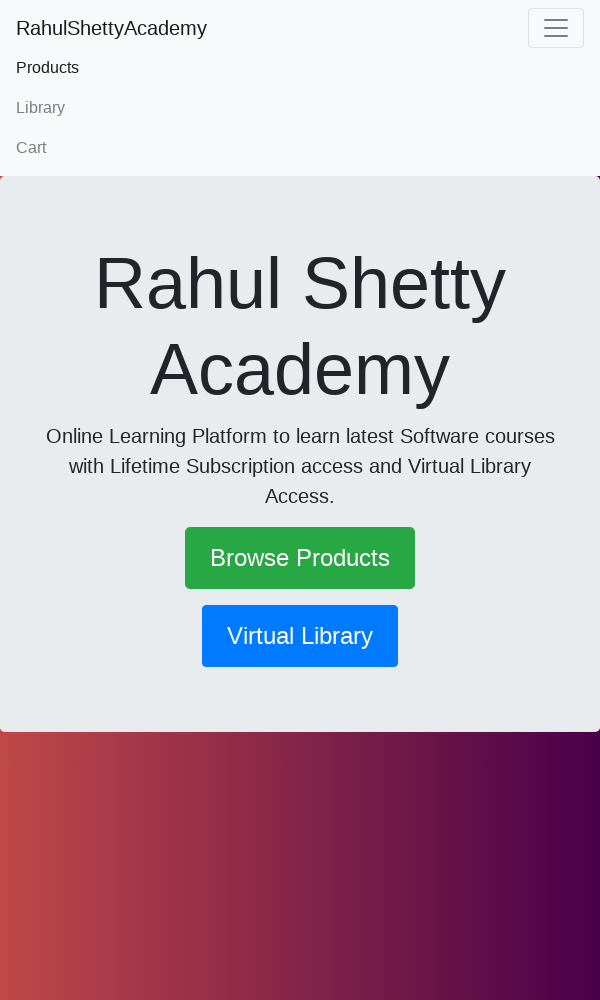

Clicked on Library link in navigation menu at (300, 108) on text=Library
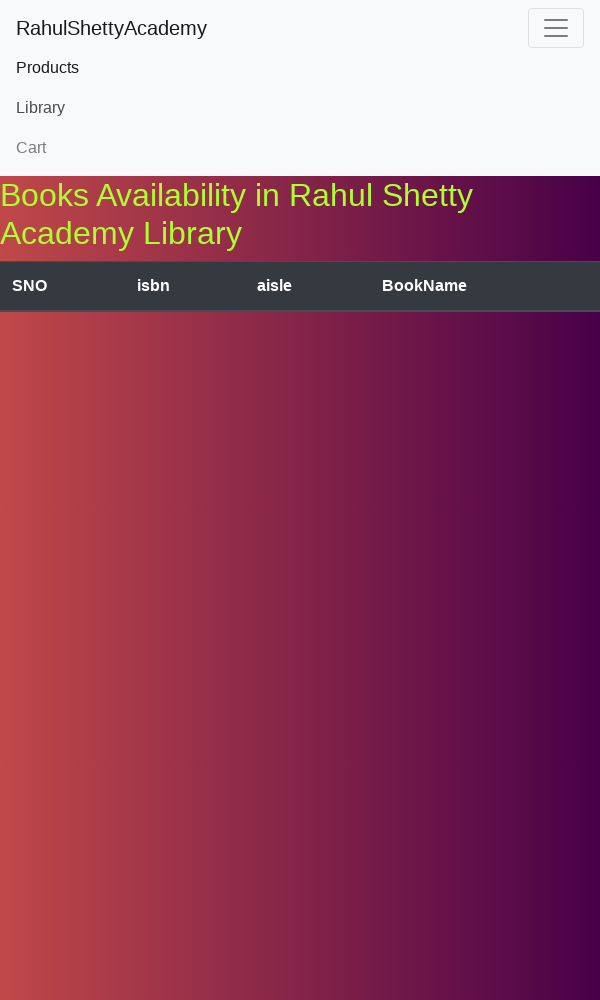

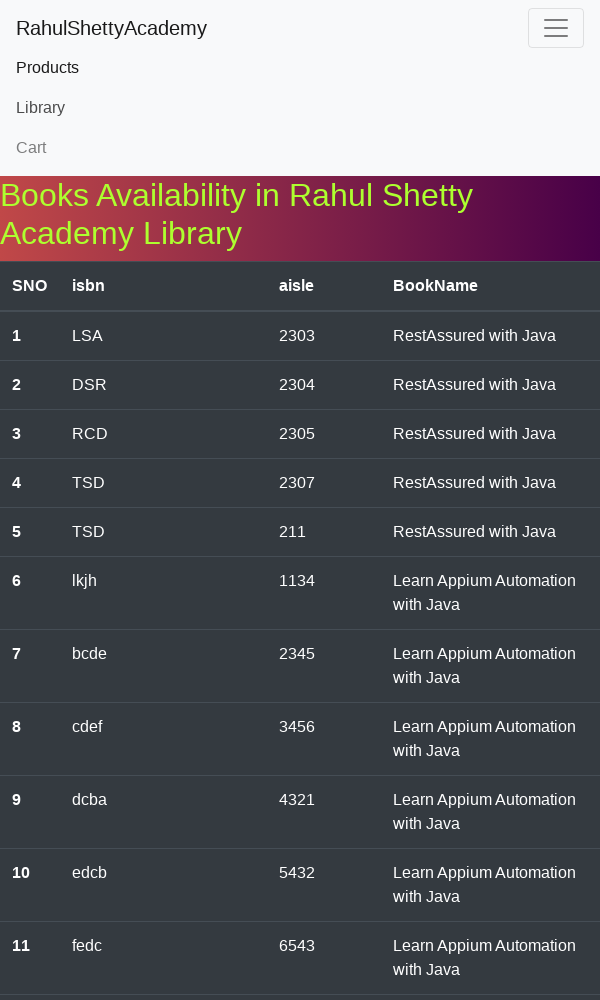